Tests click functionality on a button that ignores DOM click events, then refreshes the page and clicks the button again to test stale element behavior

Starting URL: http://uitestingplayground.com/click

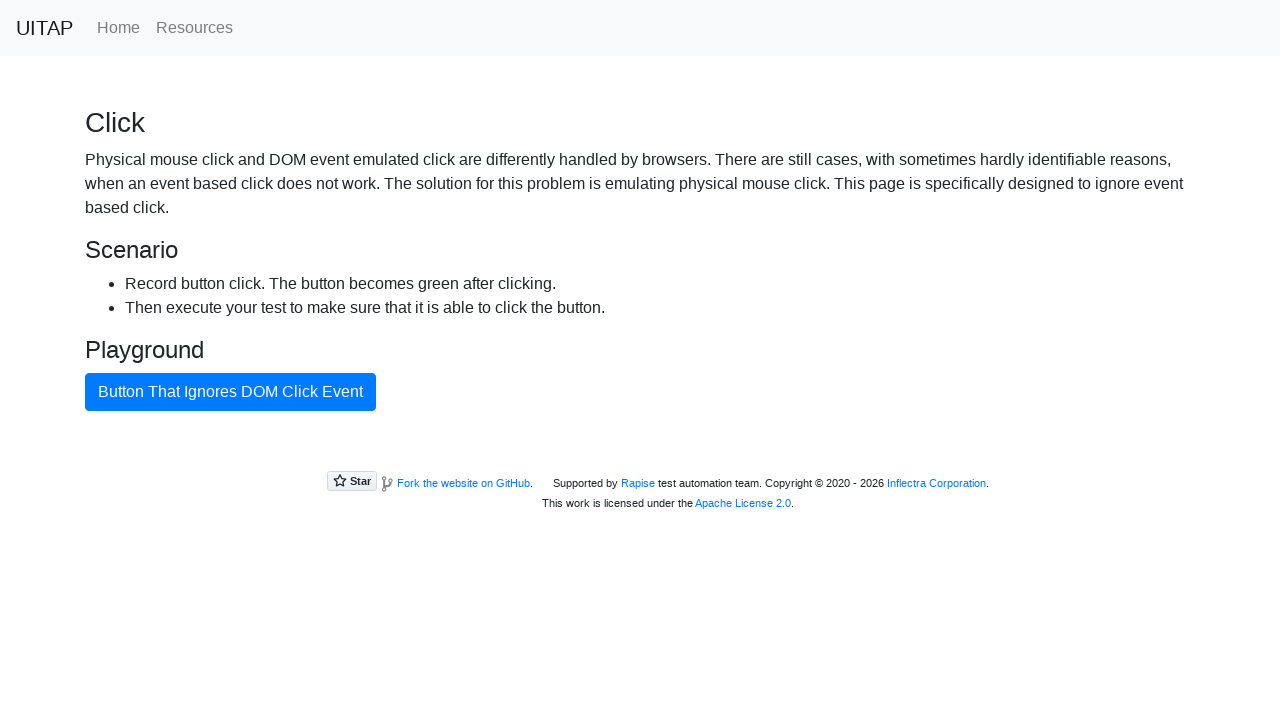

Clicked button that ignores DOM click events at (230, 392) on #badButton
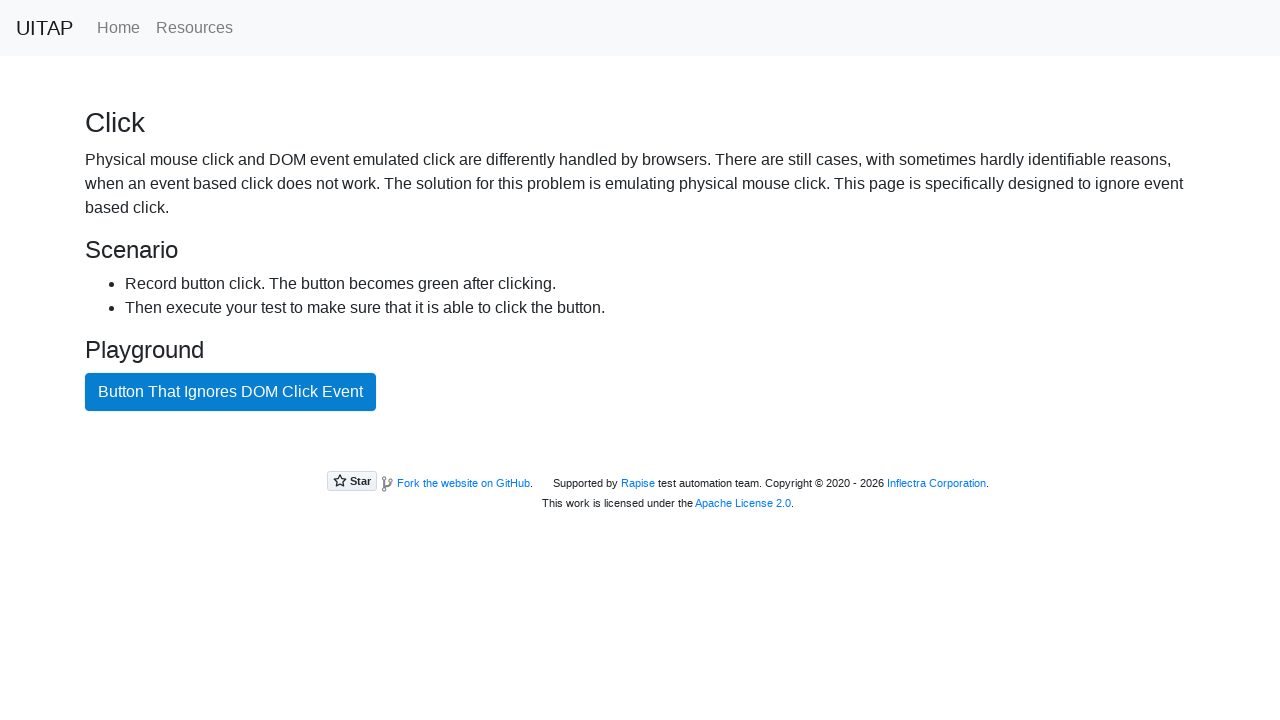

Refreshed the page
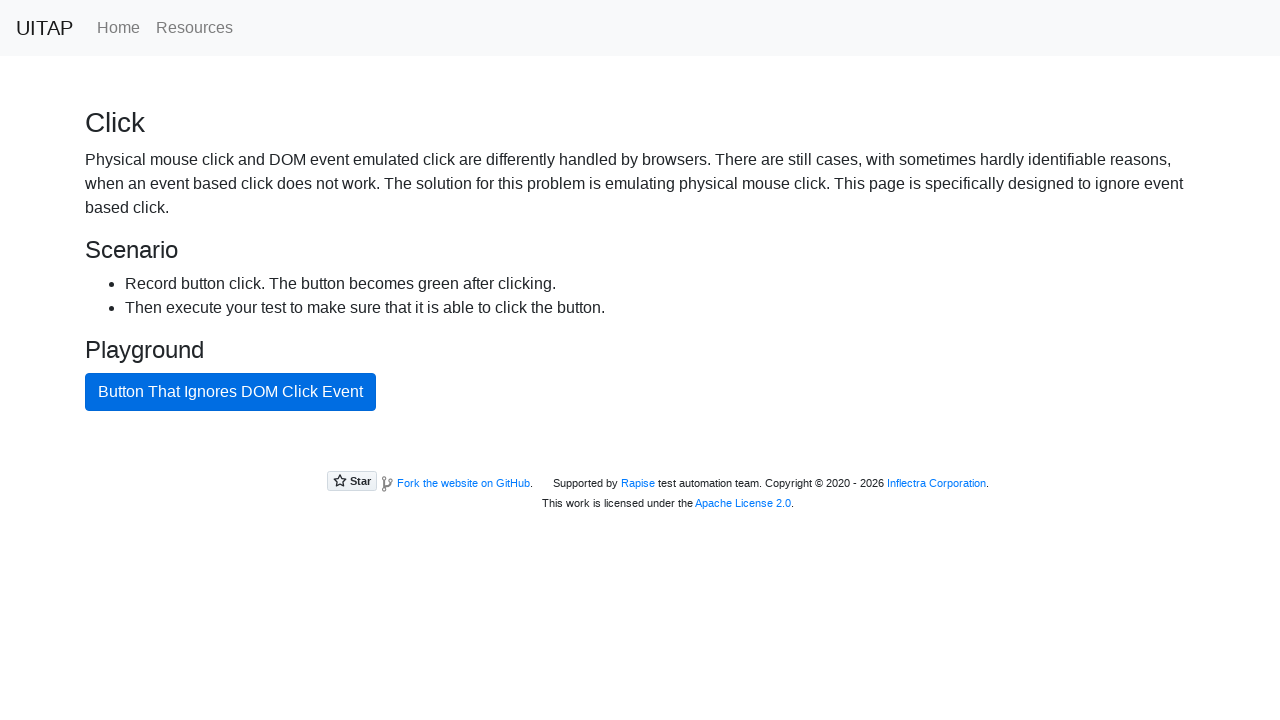

Clicked button again after page refresh to test stale element behavior at (230, 392) on #badButton
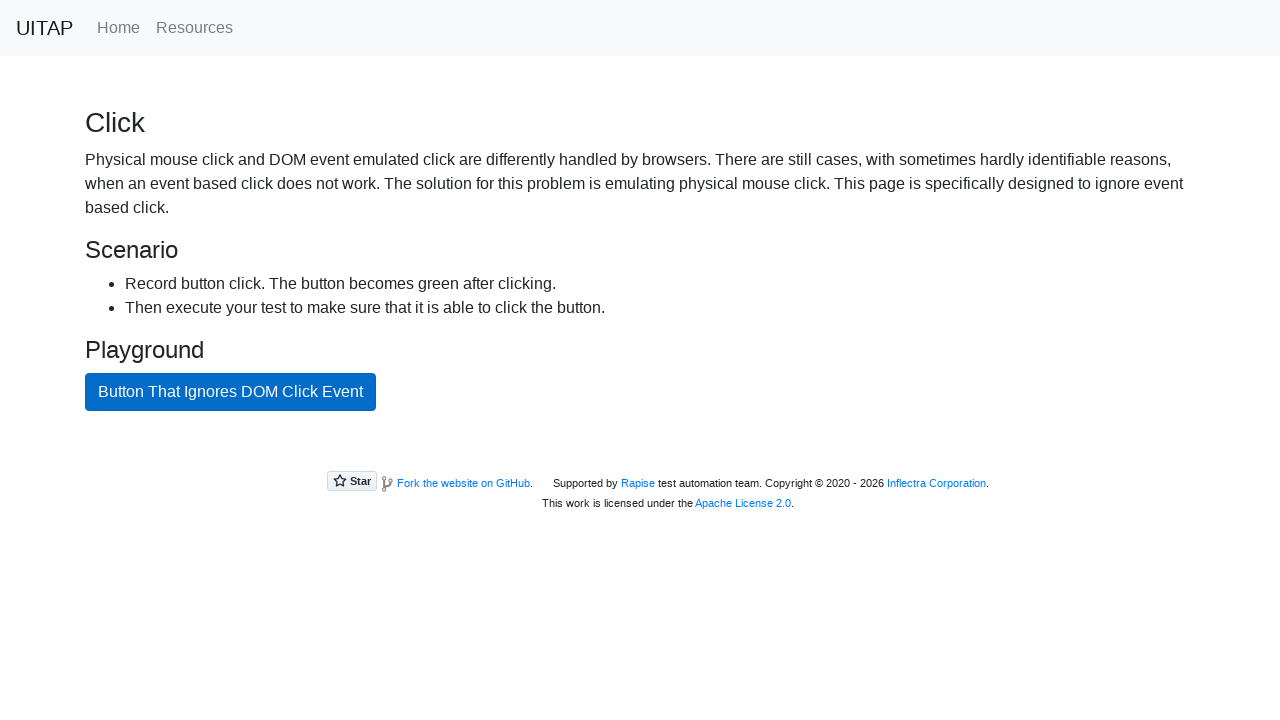

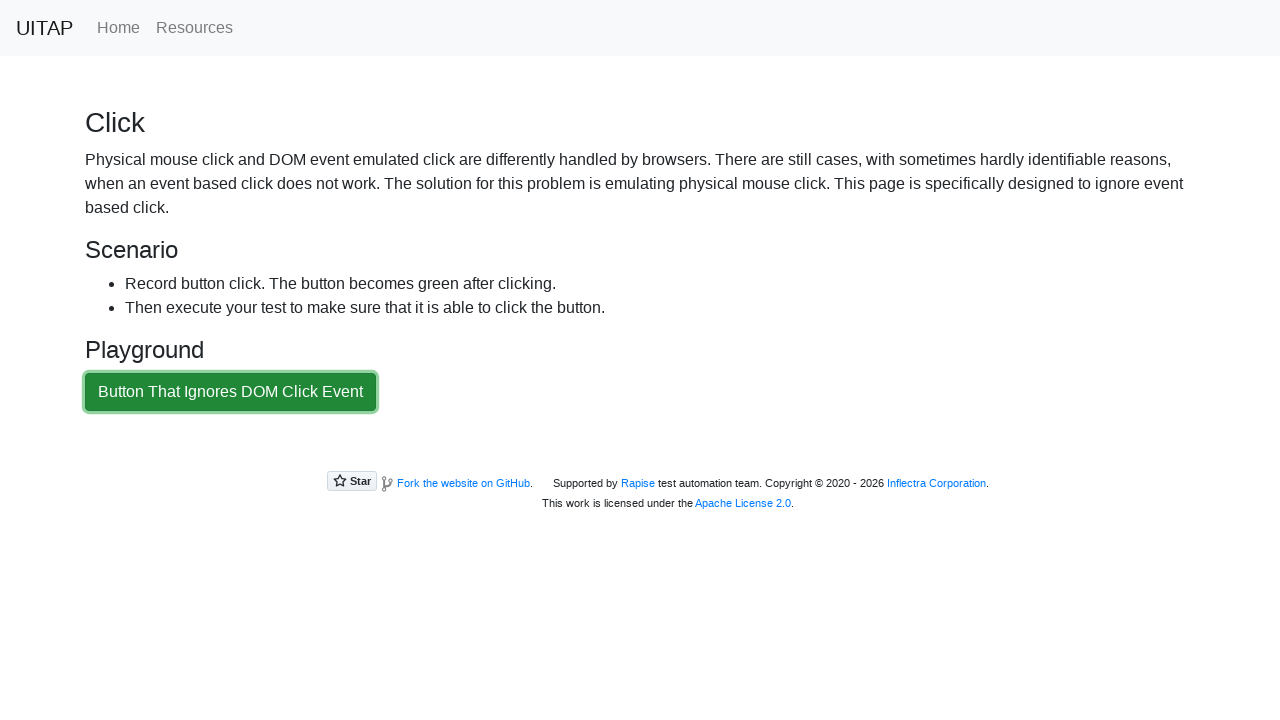